Tests drag and drop functionality by dragging an element to a target drop zone

Starting URL: https://testautomationpractice.blogspot.com/#

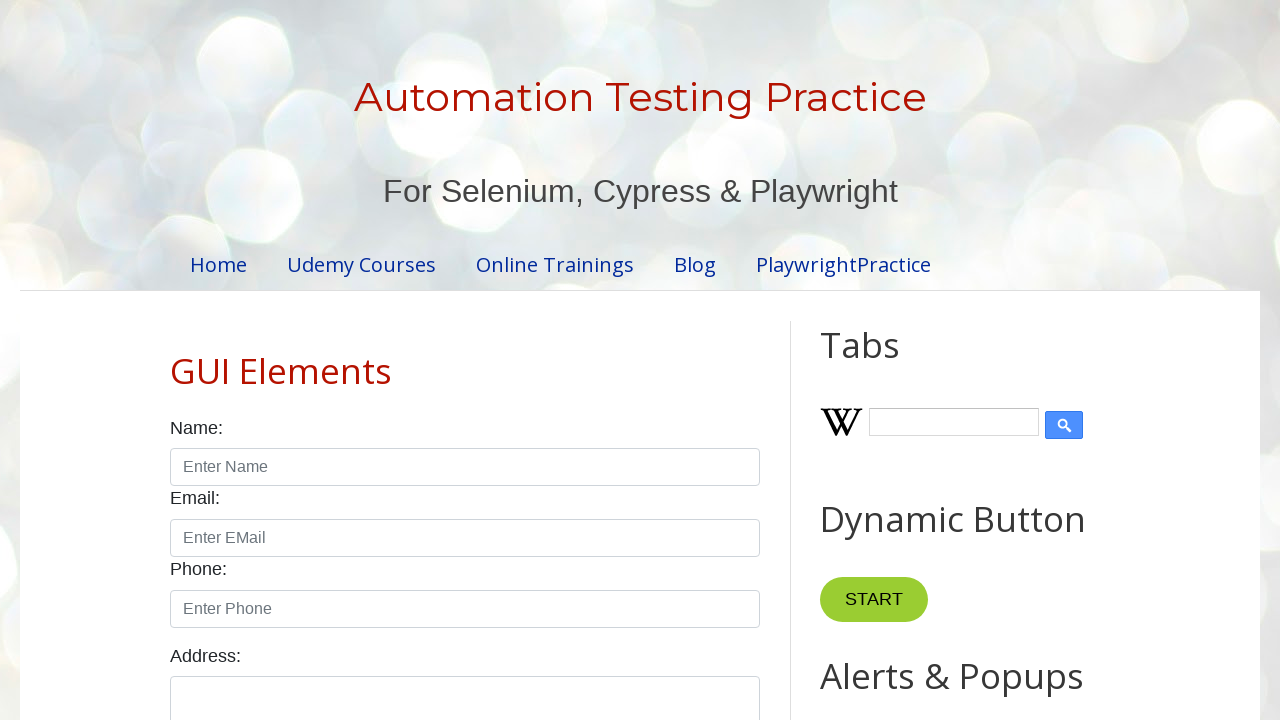

Located draggable element with text 'Drag me to my target'
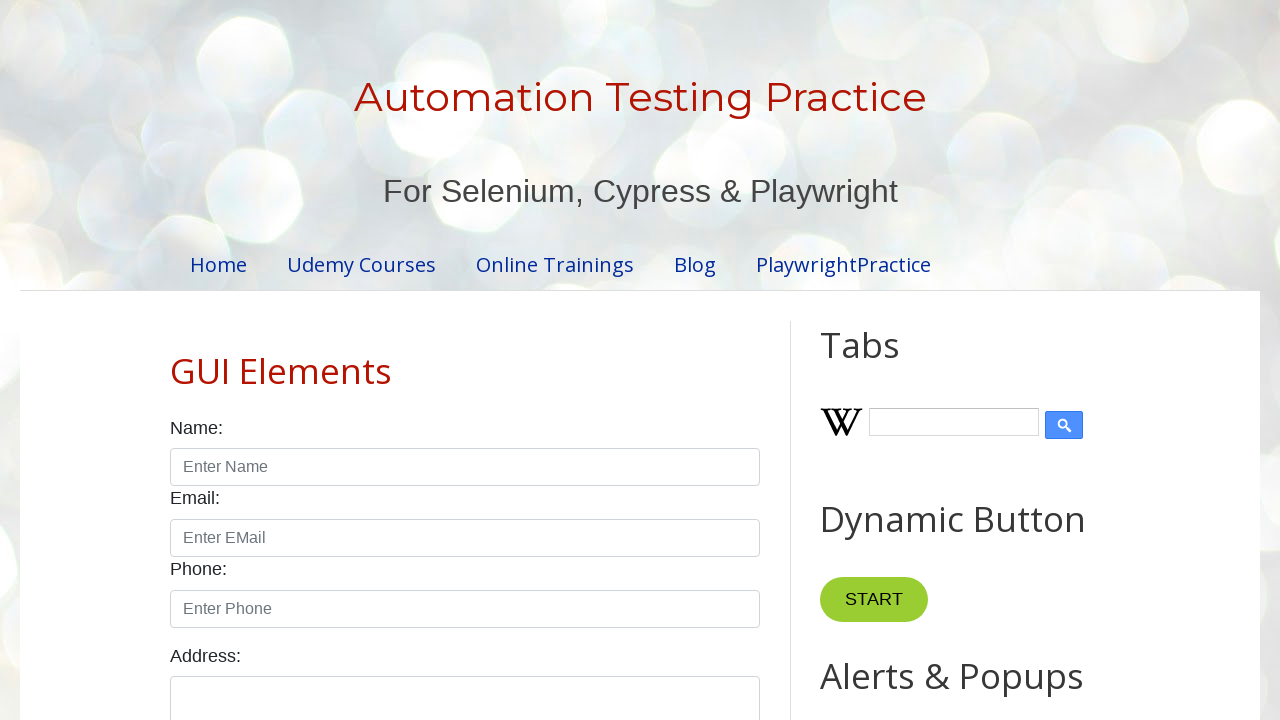

Located drop target element with id 'droppable'
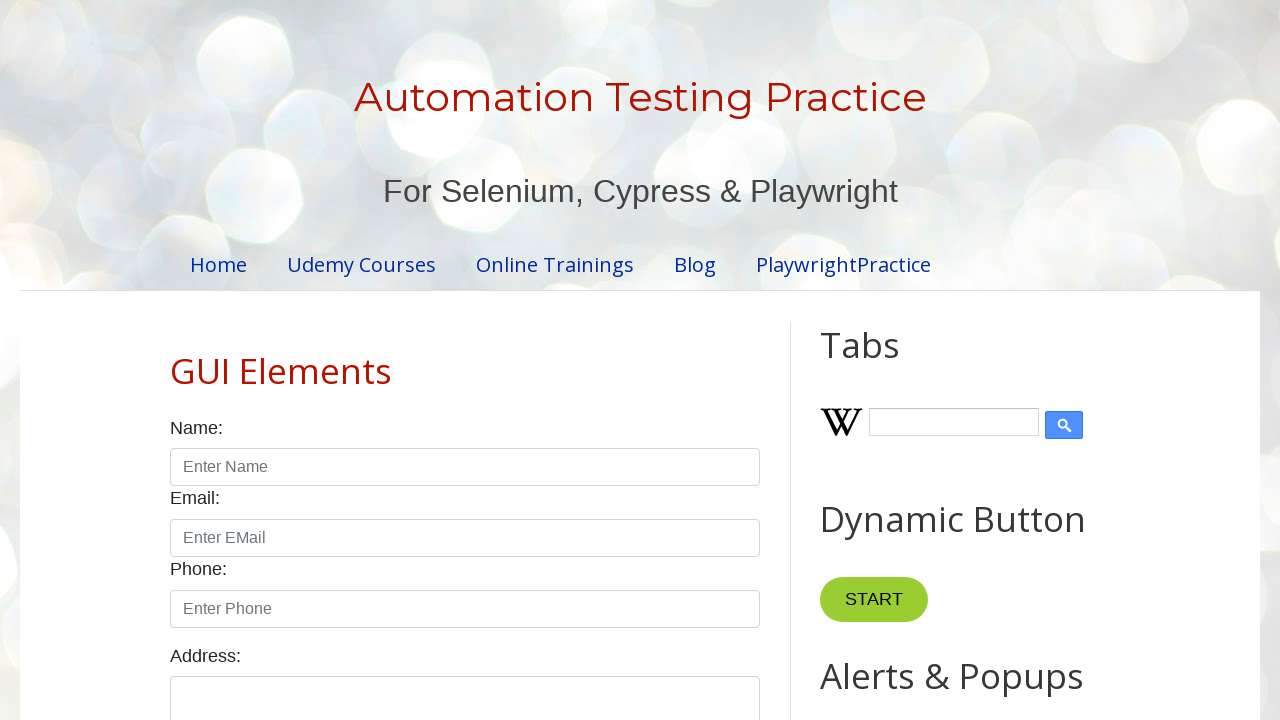

Performed drag and drop action from draggable element to drop target at (1015, 349)
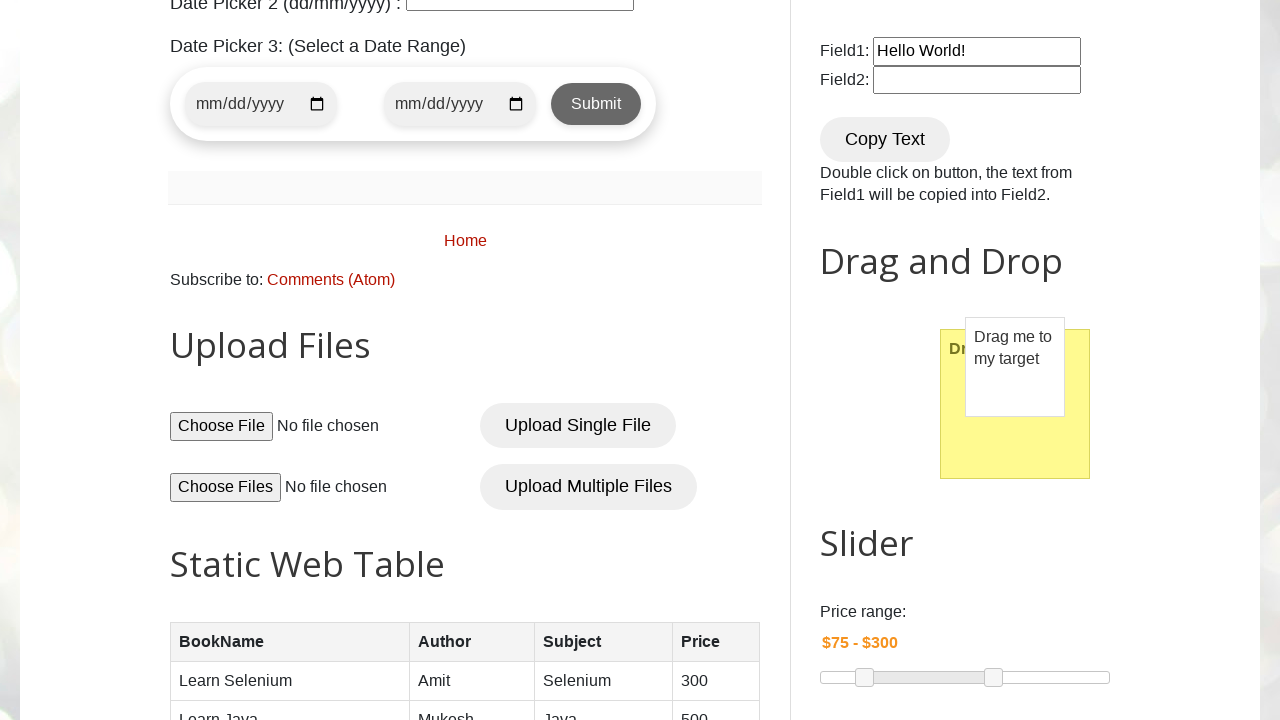

Drop completed successfully - droppable element now highlighted with ui-state-highlight class
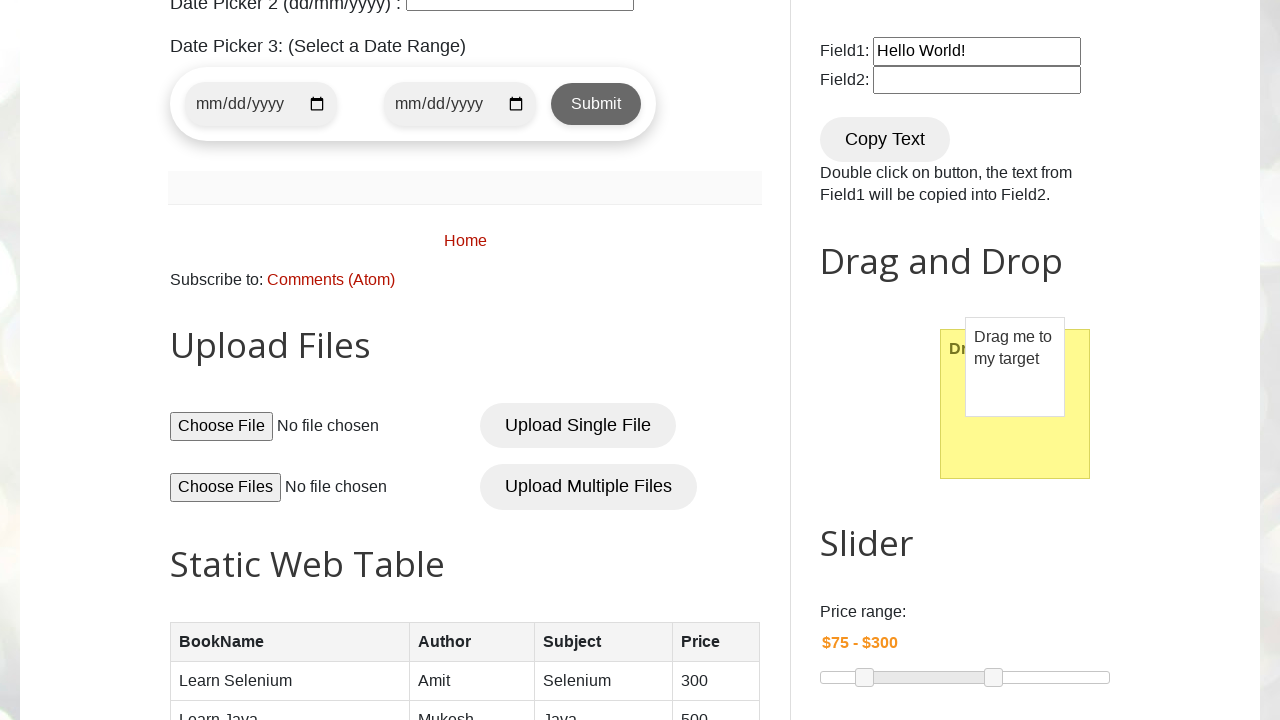

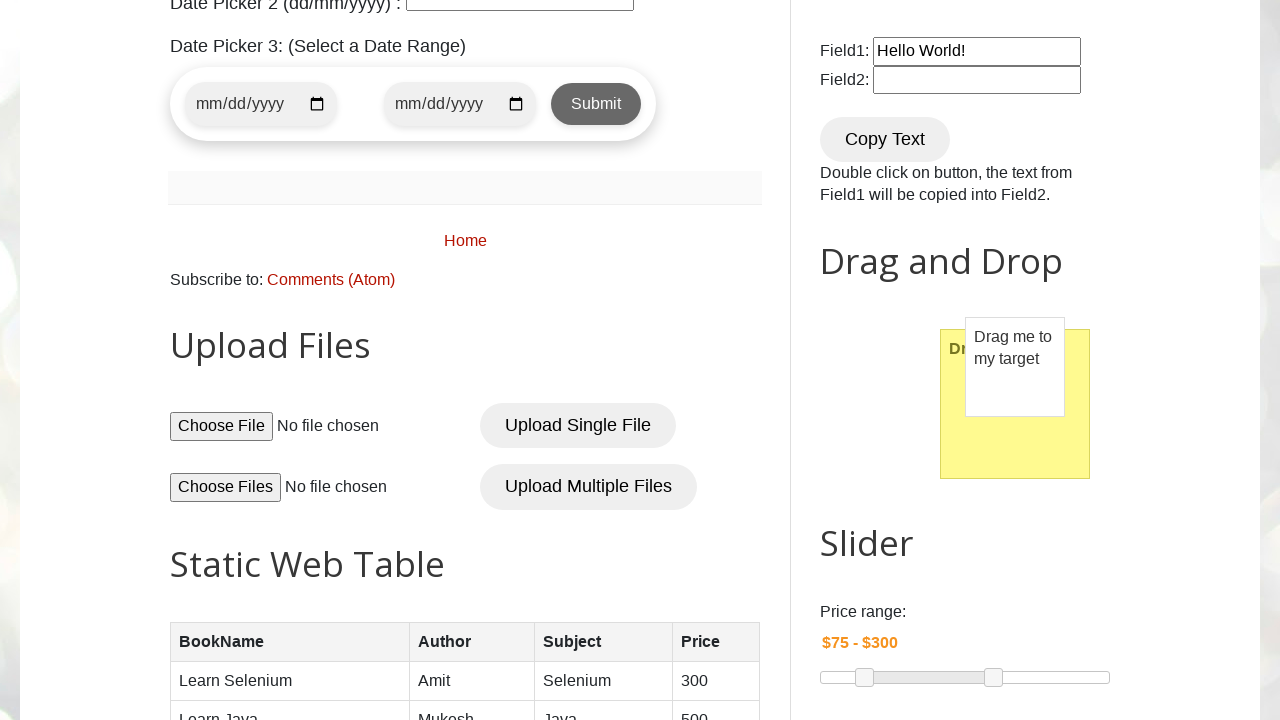